Tests mouse hover functionality by navigating through a multi-level dropdown menu using hover actions

Starting URL: https://demoqa.com/menu/

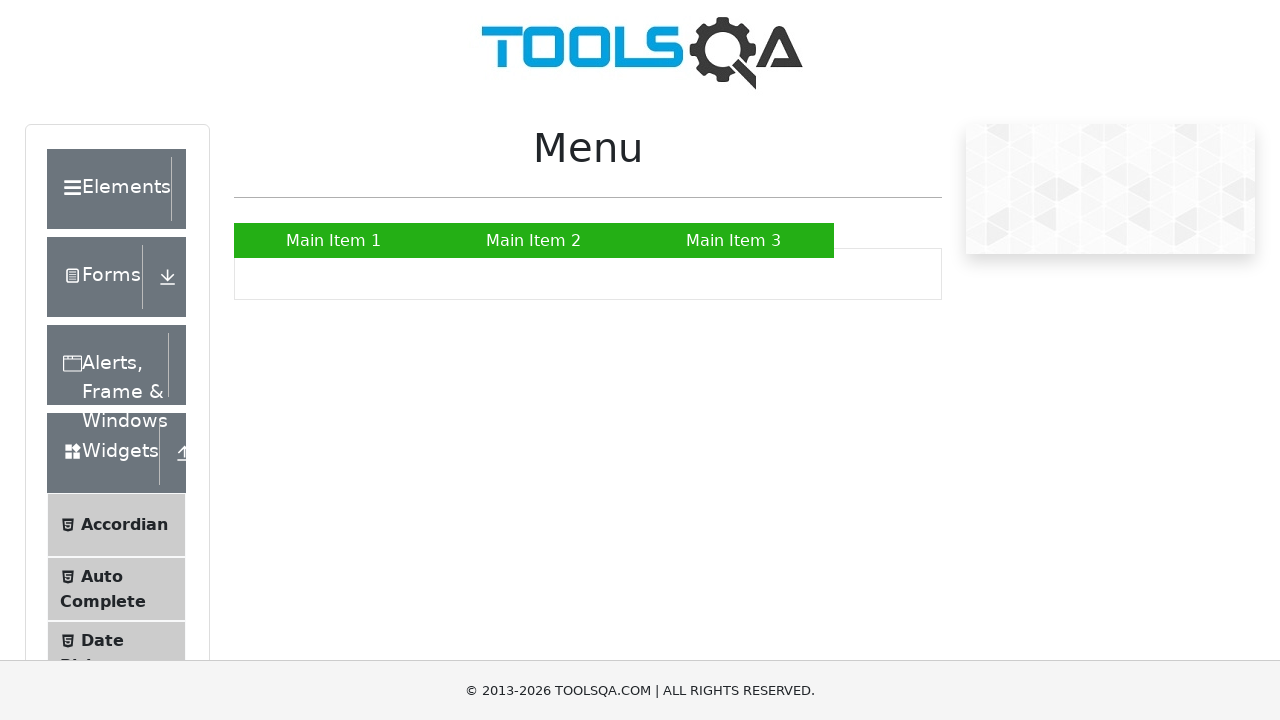

Hovered over Main Item 2 to reveal submenu at (534, 240) on text=Main Item 2
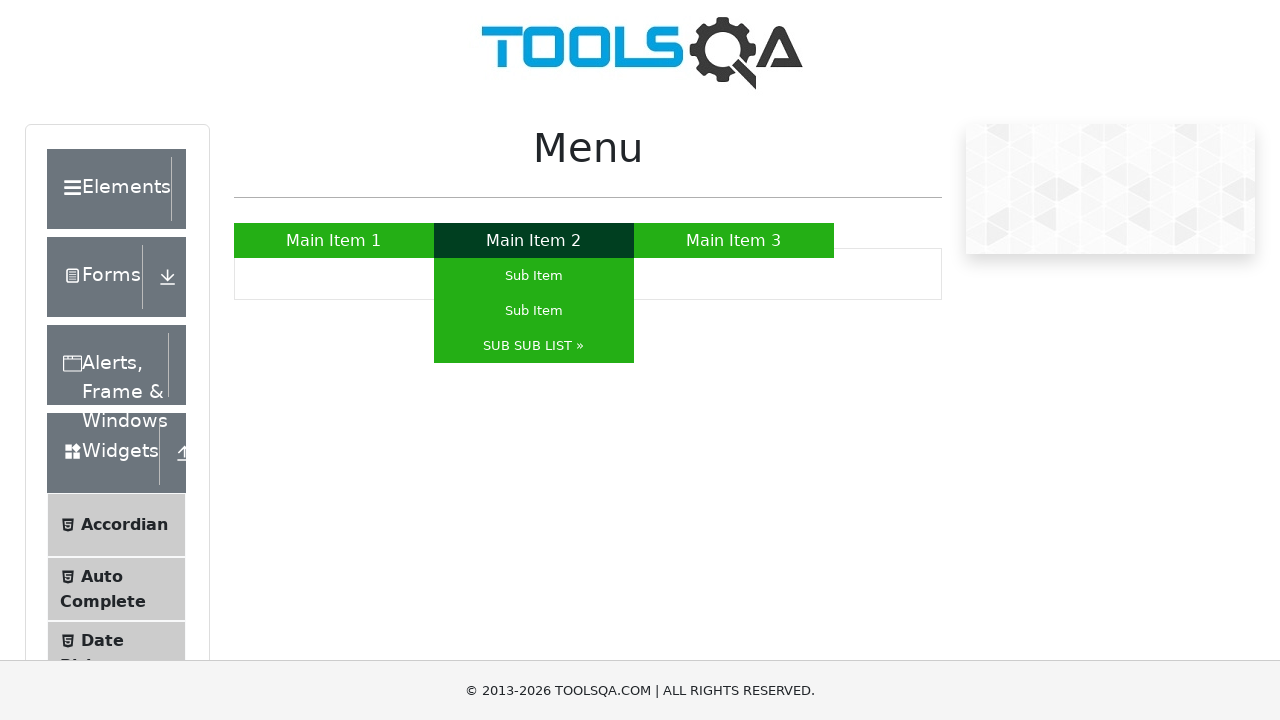

Hovered over SUB SUB LIST to reveal nested submenu at (534, 346) on text=SUB SUB LIST »
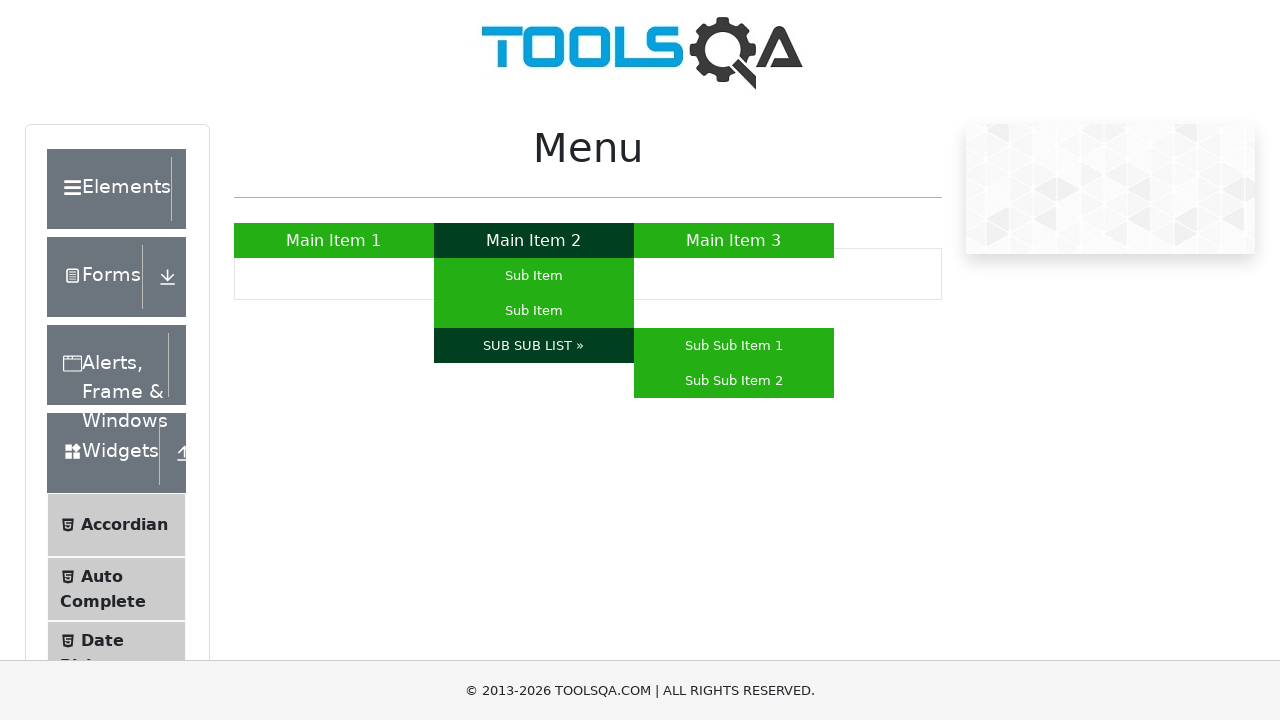

Hovered over Sub Sub Item 2 in the multi-level dropdown at (734, 380) on text=Sub Sub Item 2
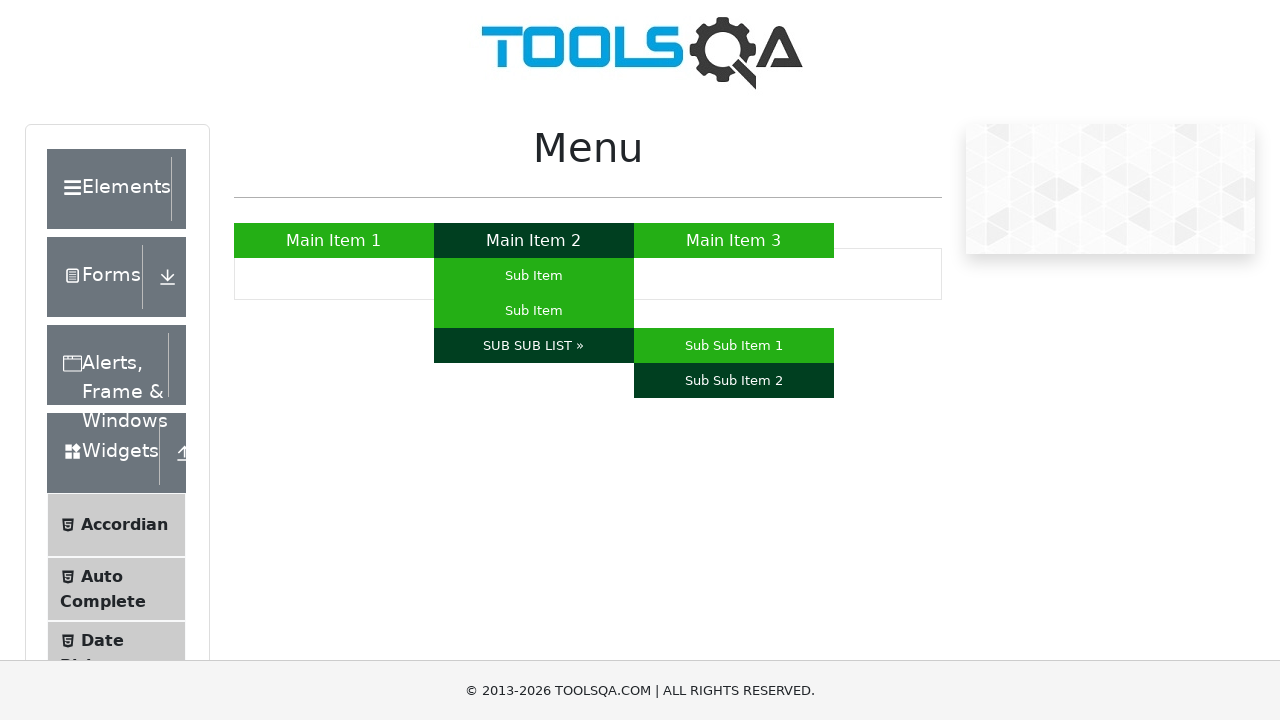

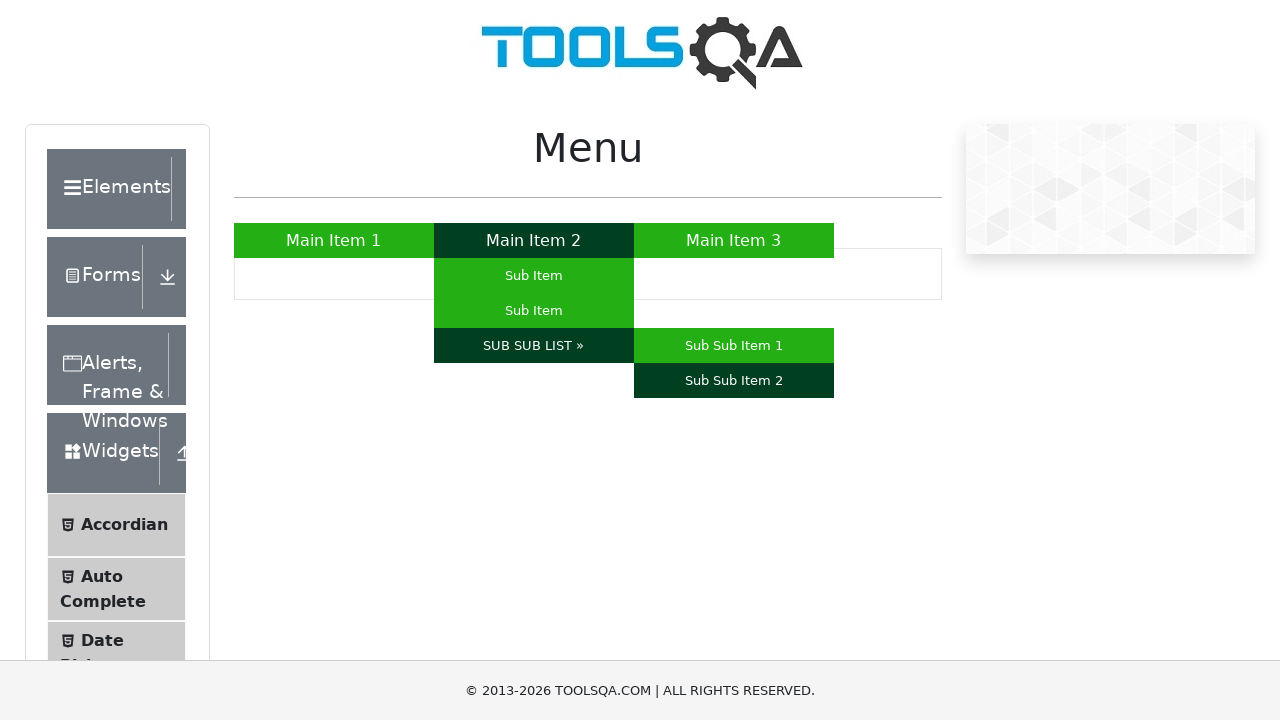